Tests form submission with only mandatory fields (firstname, lastname, gender) filled

Starting URL: https://www.techlistic.com/p/selenium-practice-form.html

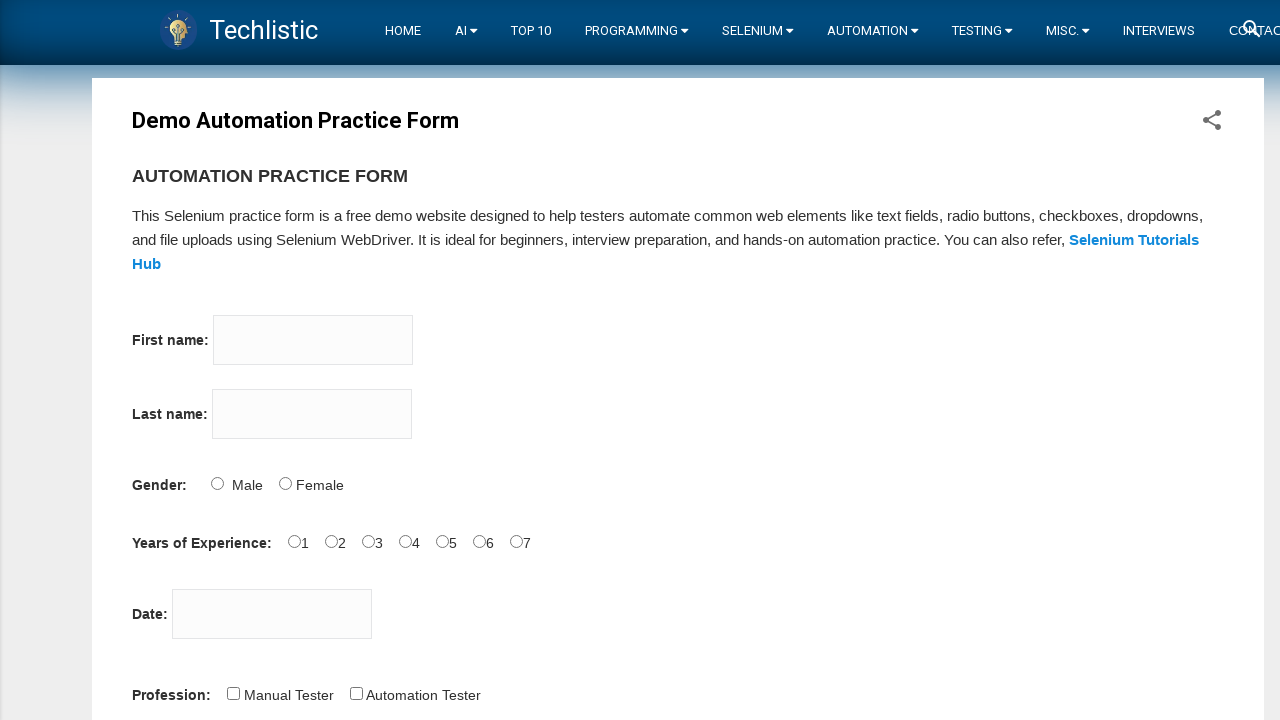

Filled firstname field with 'Anton' on input[name='firstname']
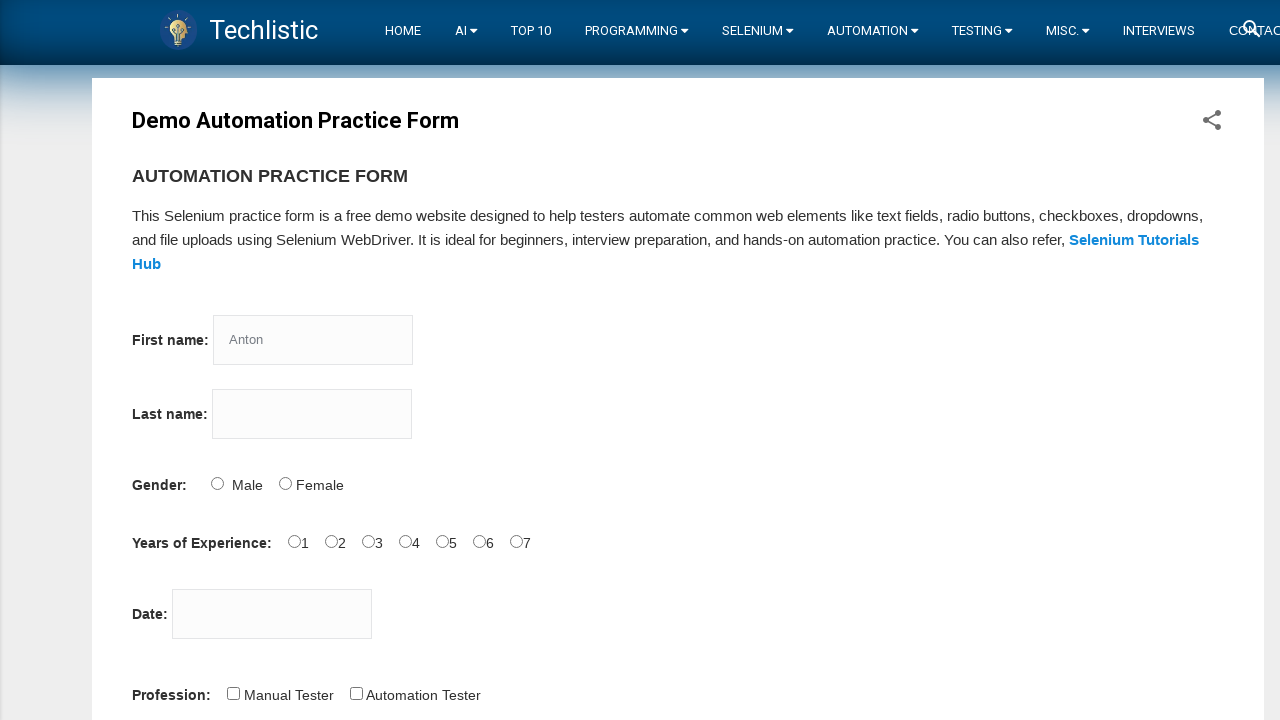

Filled lastname field with 'Pann' on input[name='lastname']
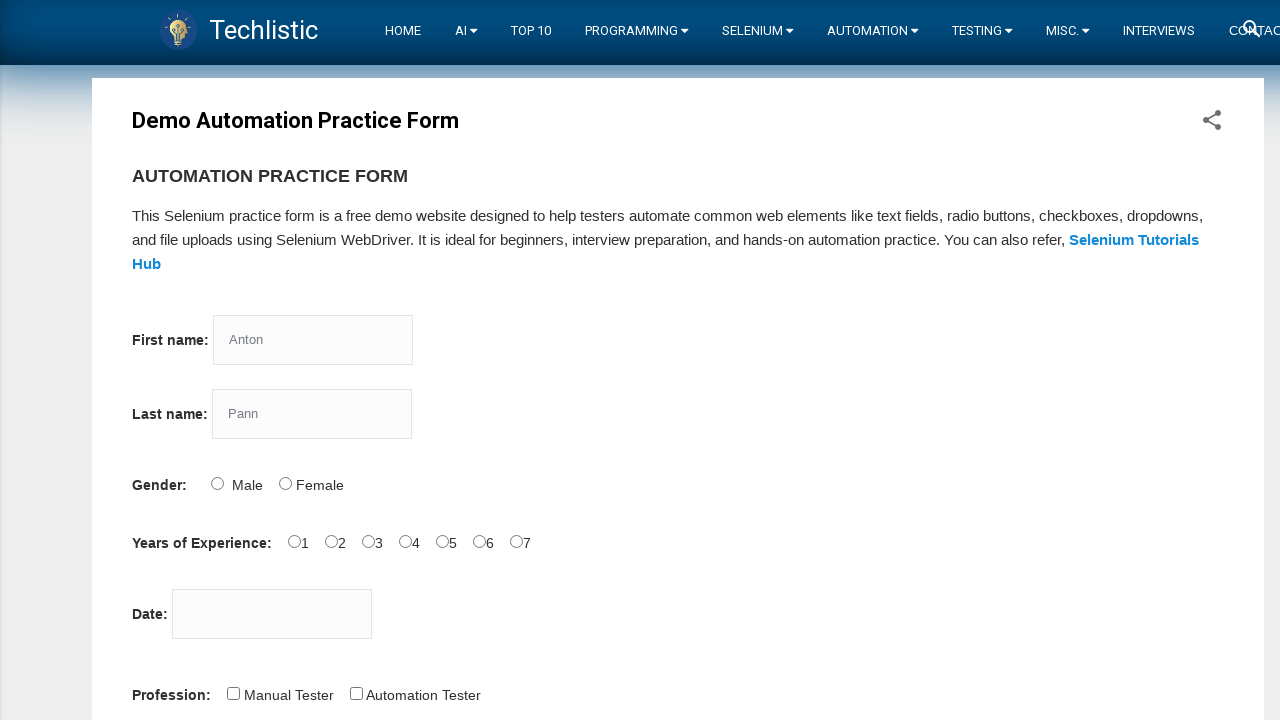

Selected male gender radio button at (217, 483) on #sex-0
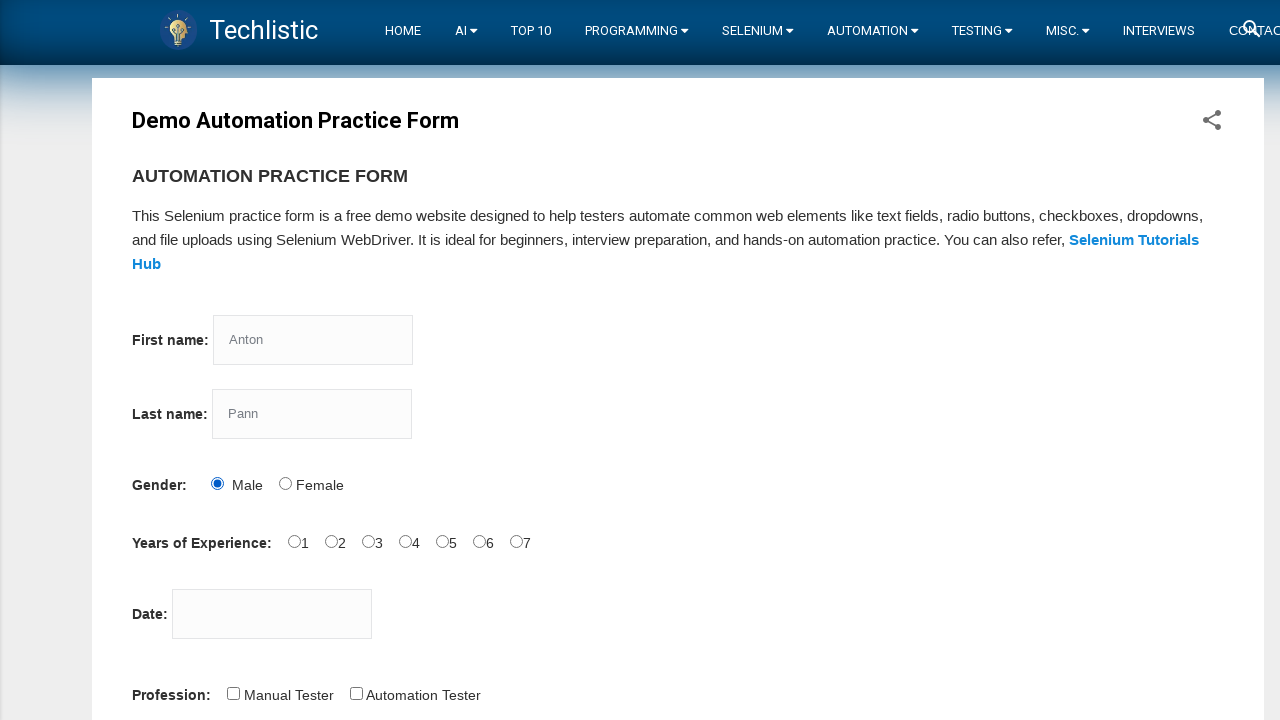

Clicked submit button to submit form with mandatory fields only at (157, 360) on #submit
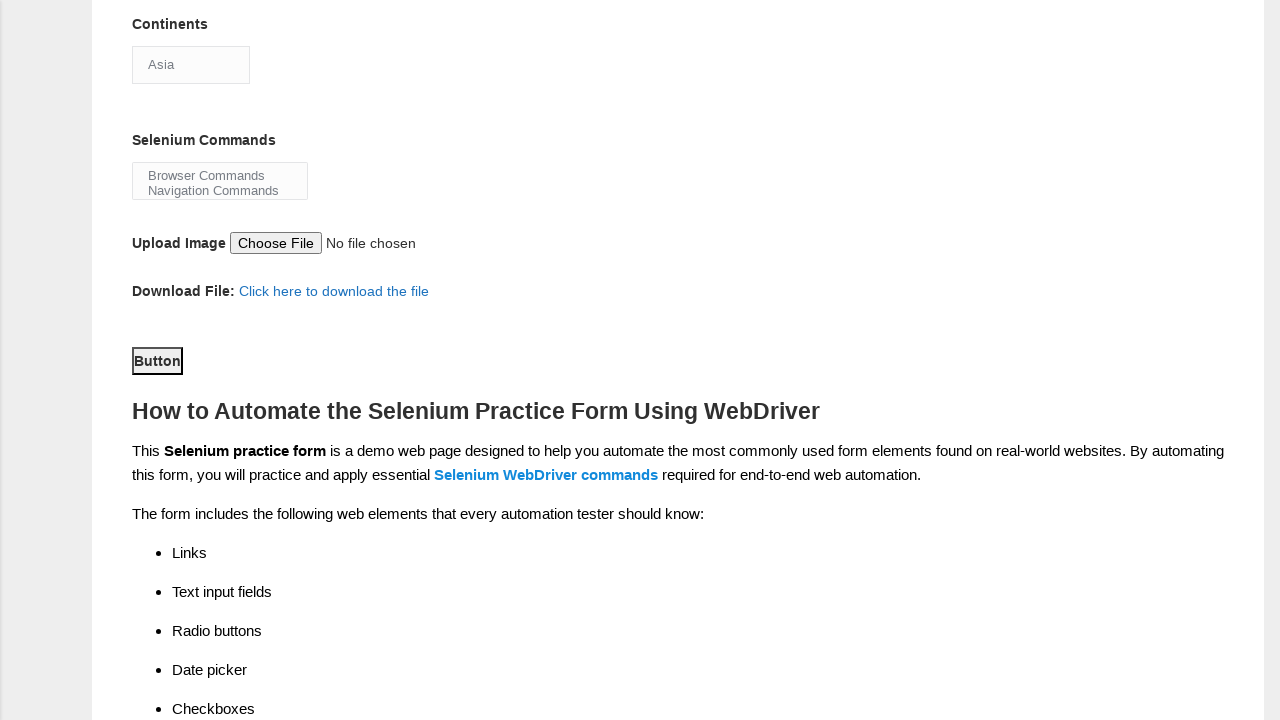

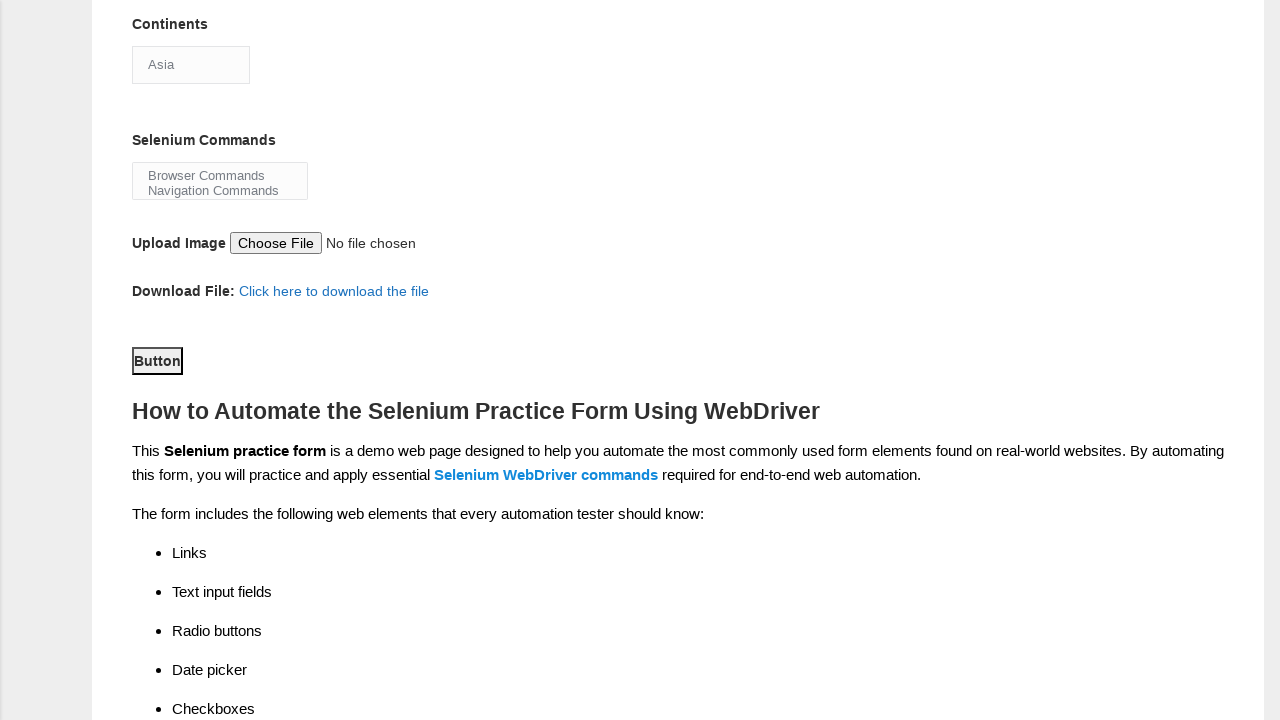